Tests Broken Images page by navigating to it and checking for images on the page

Starting URL: http://the-internet.herokuapp.com/

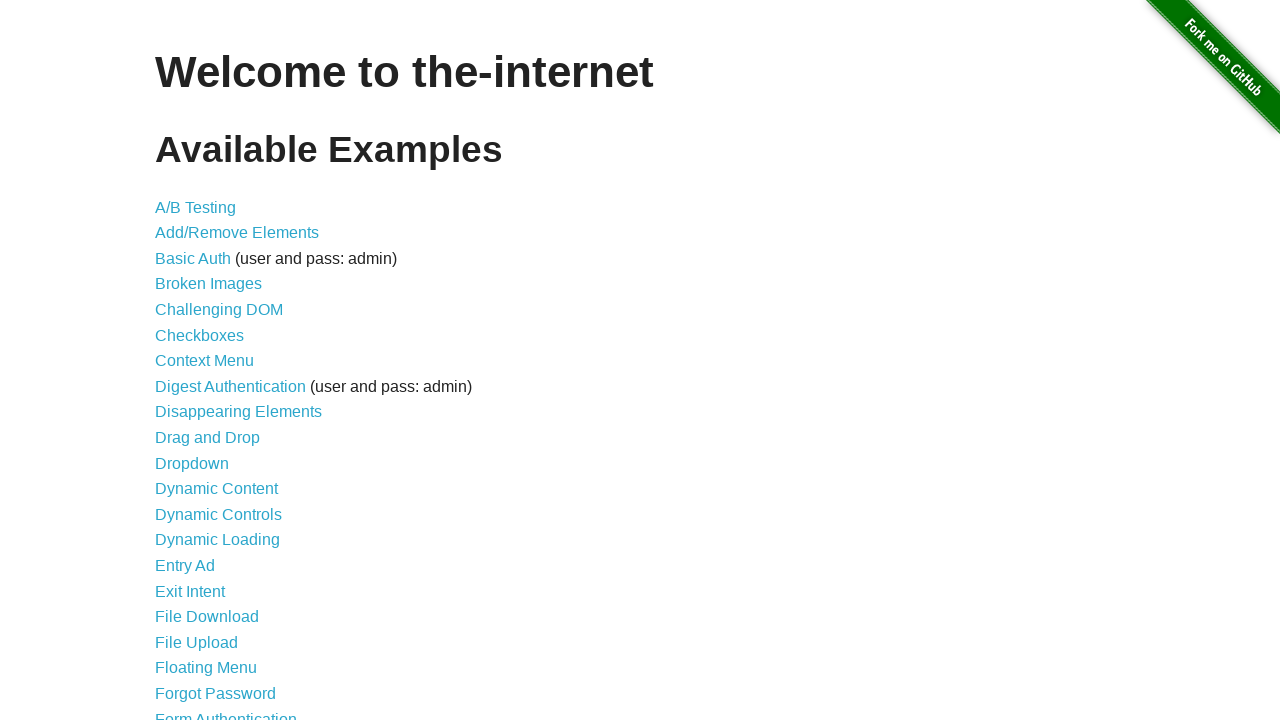

Clicked on Broken Images link at (208, 284) on text=Broken Images
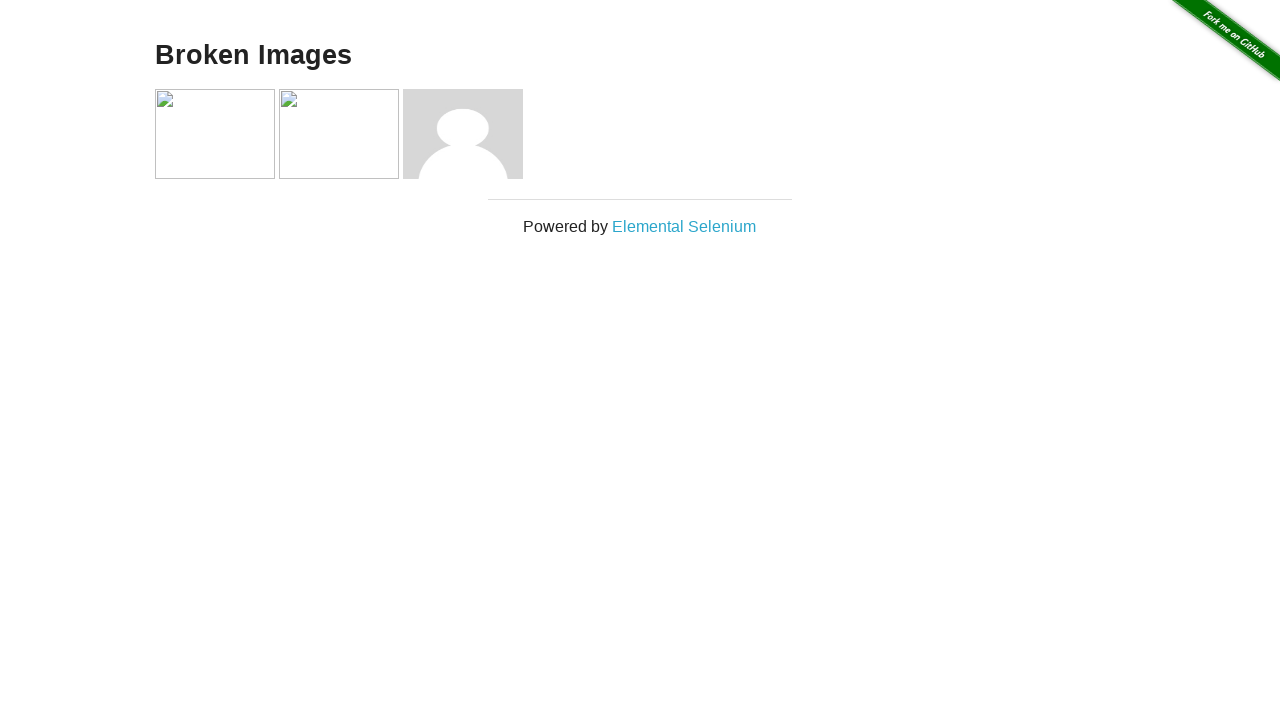

Navigated to Broken Images page (URL confirmed)
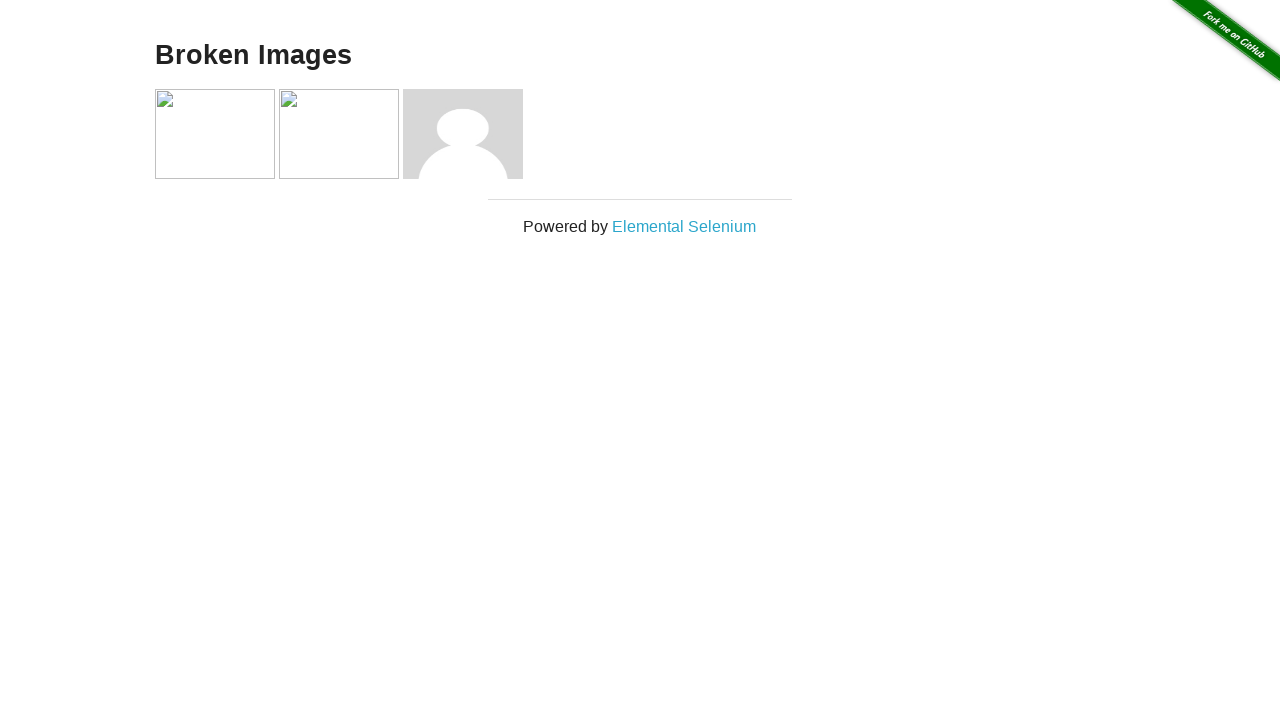

Images loaded on the Broken Images page
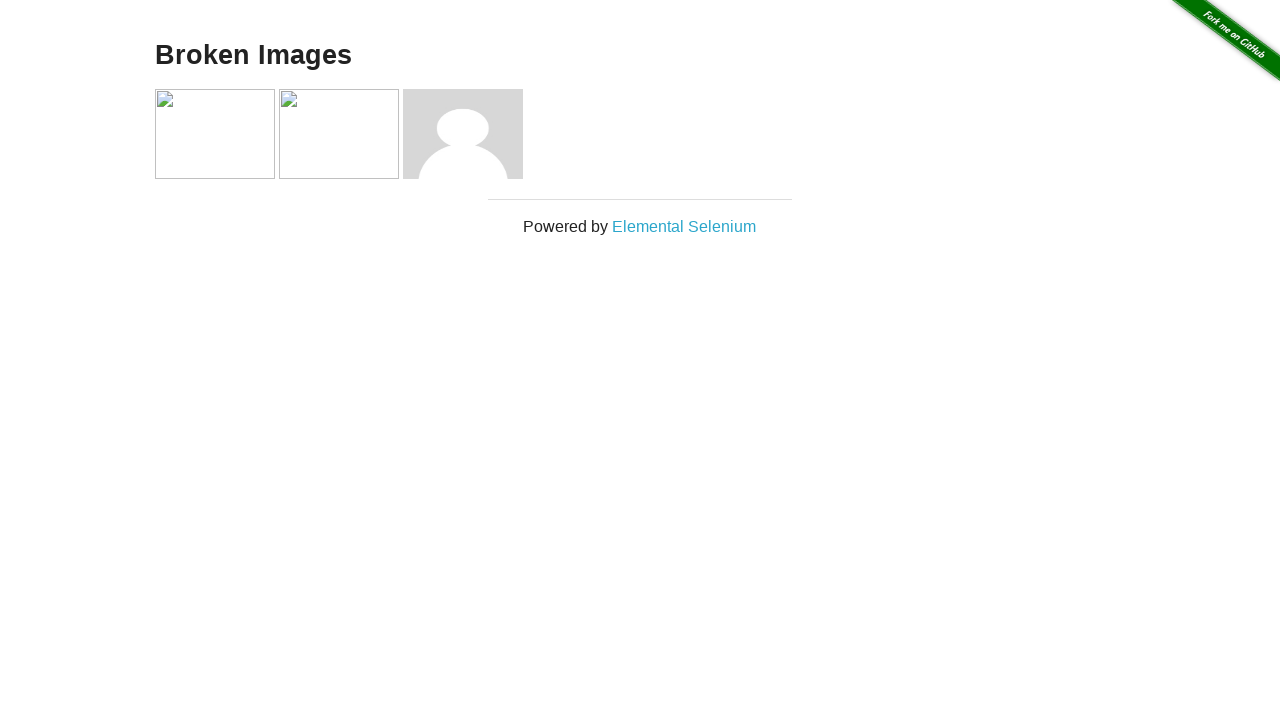

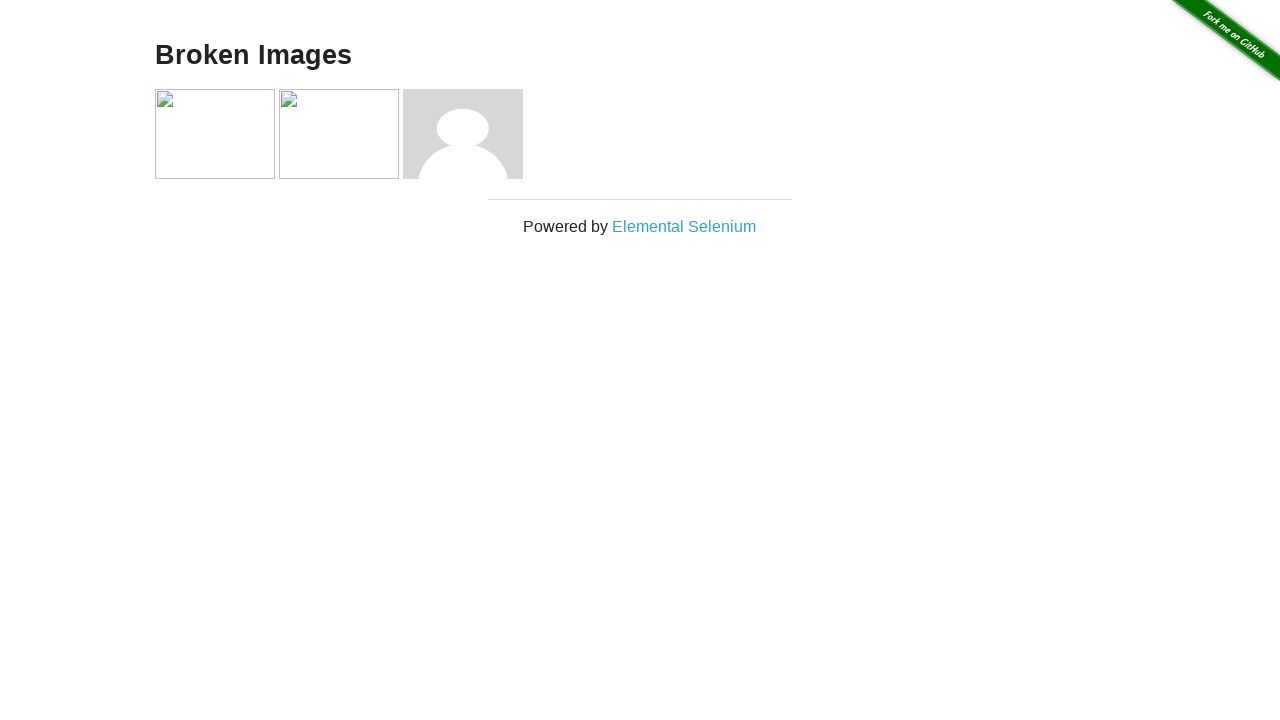